Tests dynamic loading by clicking Start button and waiting for Hello World text to appear

Starting URL: https://the-internet.herokuapp.com/dynamic_loading/2

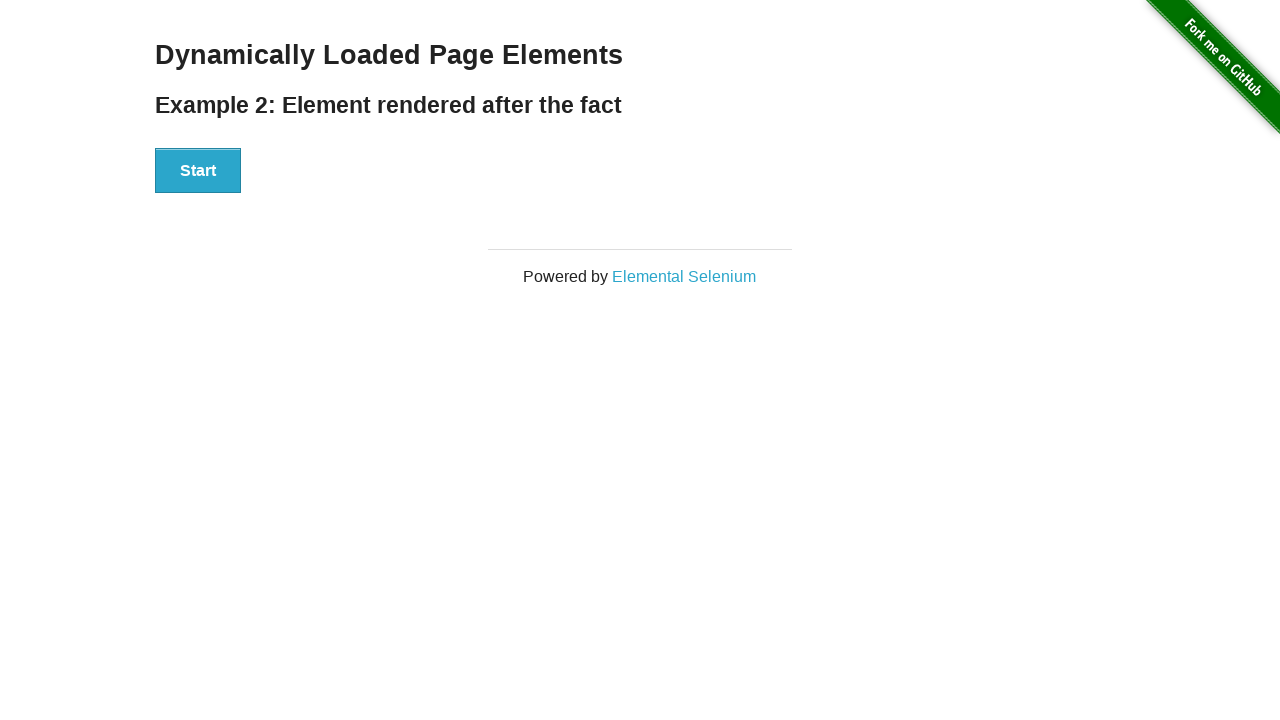

Navigated to dynamic loading page
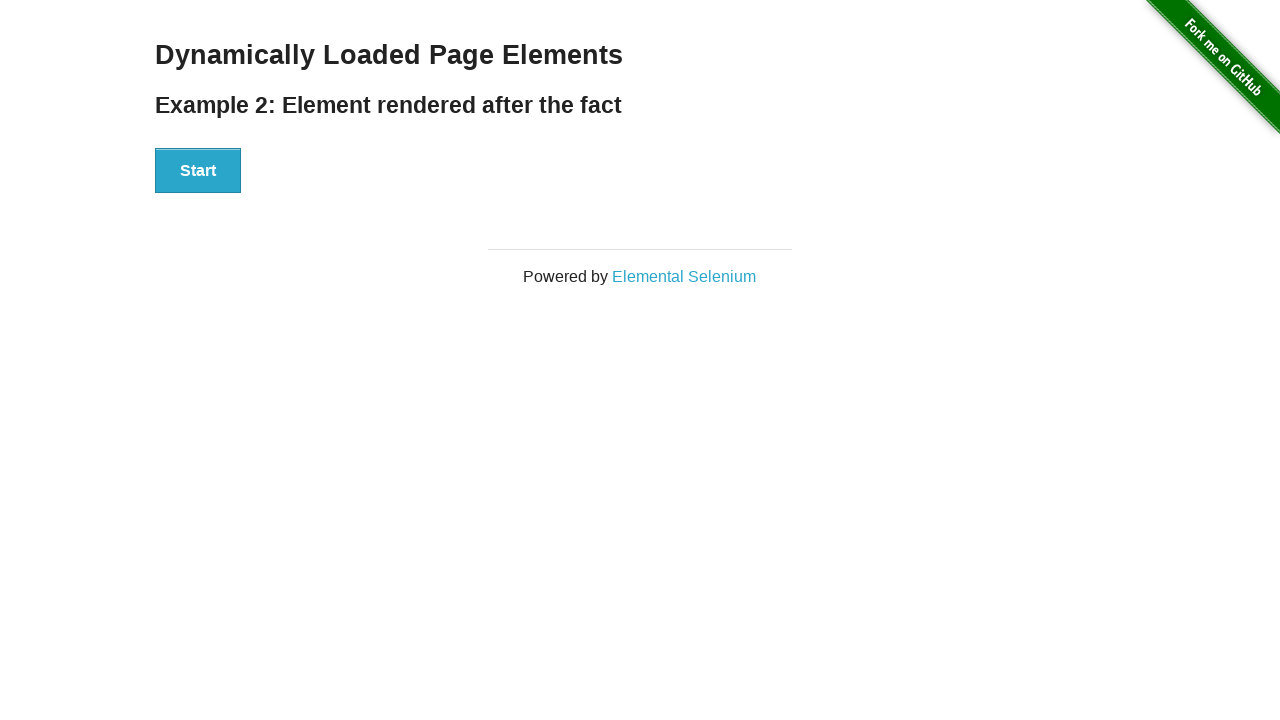

Clicked the Start button at (198, 171) on button:has-text("Start")
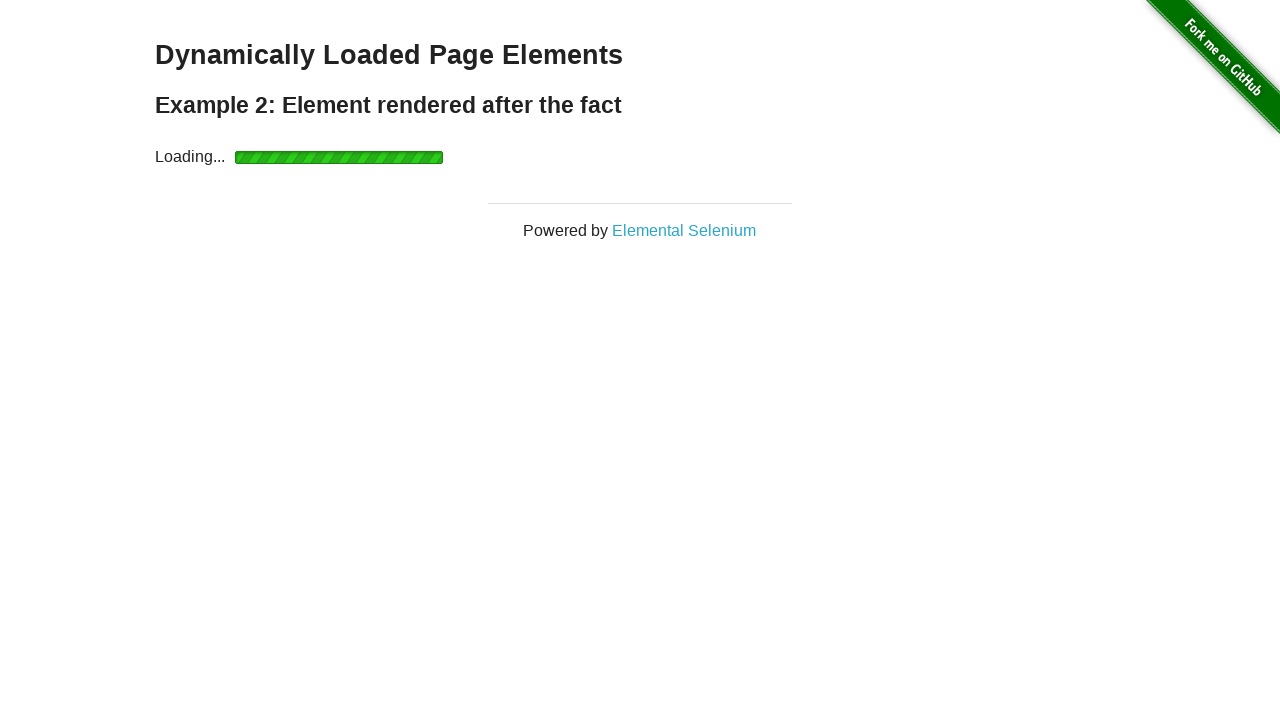

Hello World text appeared after dynamic loading
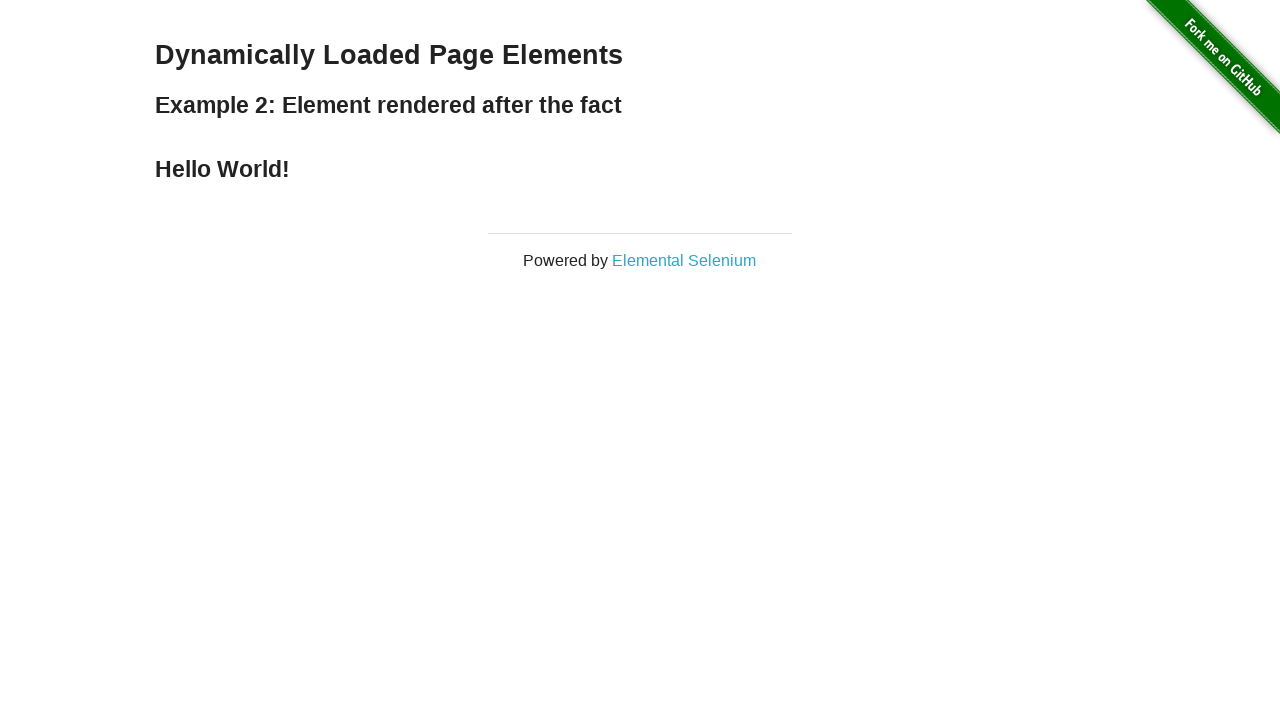

Verified that result text equals 'Hello World!'
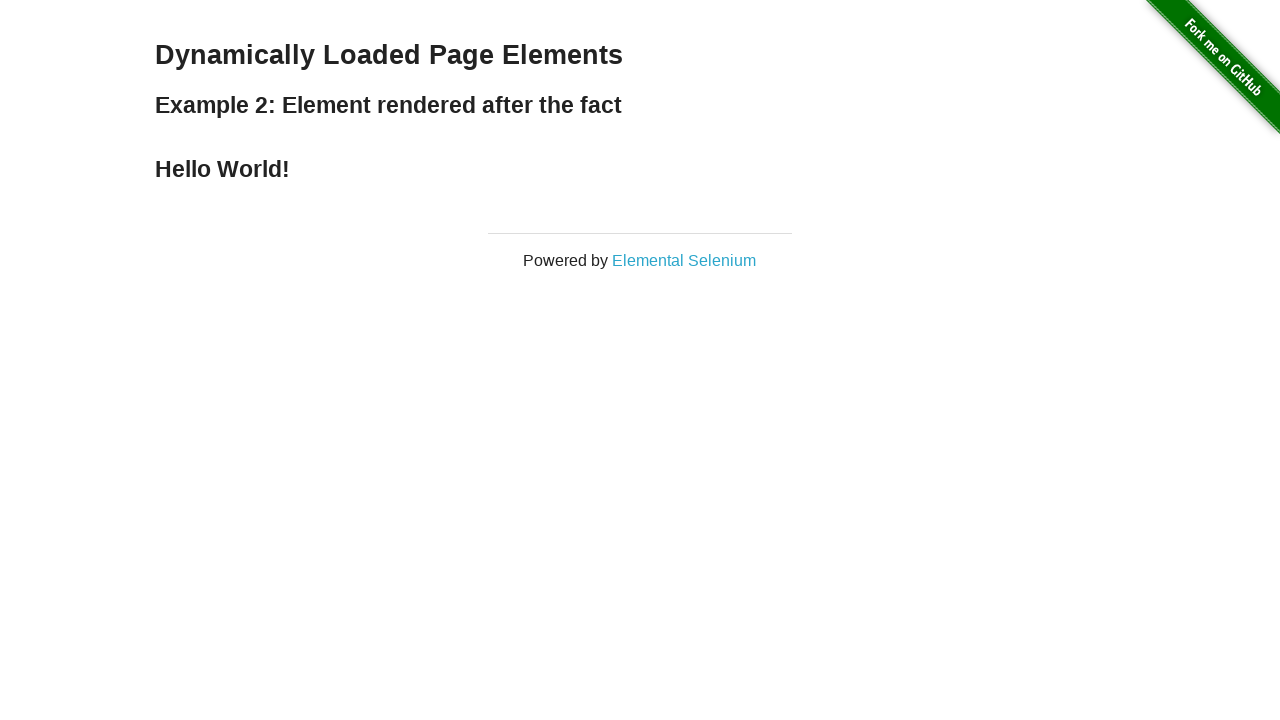

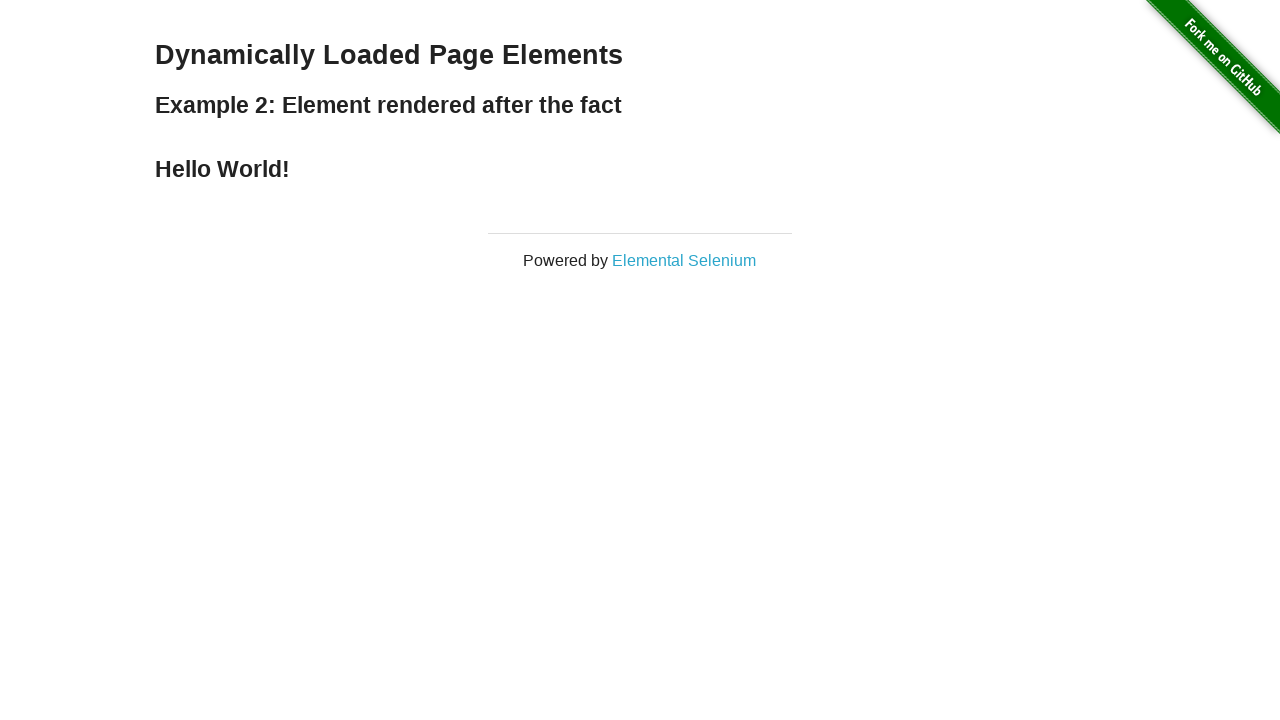